Tests a jQuery dropdown combo tree by clicking on the dropdown and selecting all available choices until no more are interactable

Starting URL: https://www.jqueryscript.net/demo/Drop-Down-Combo-Tree/#google_vignette

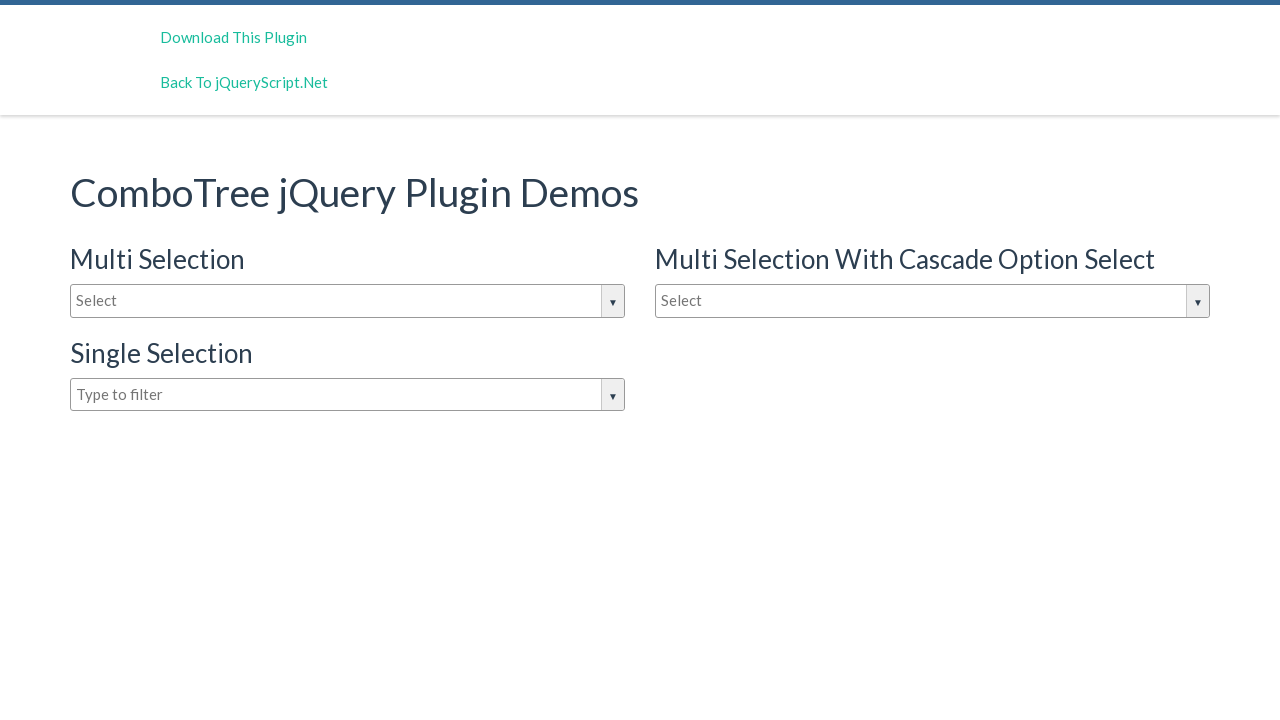

Waited 2000ms for page to load
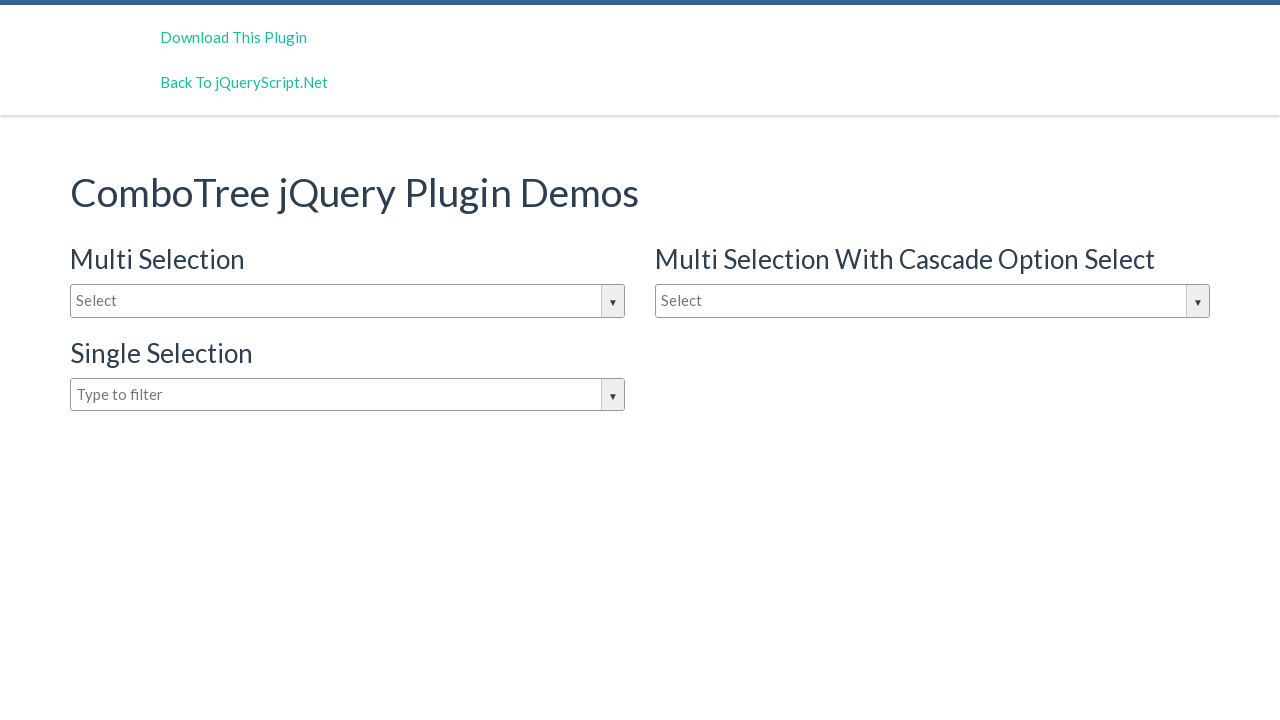

Clicked on the dropdown input box at (348, 301) on #justAnInputBox
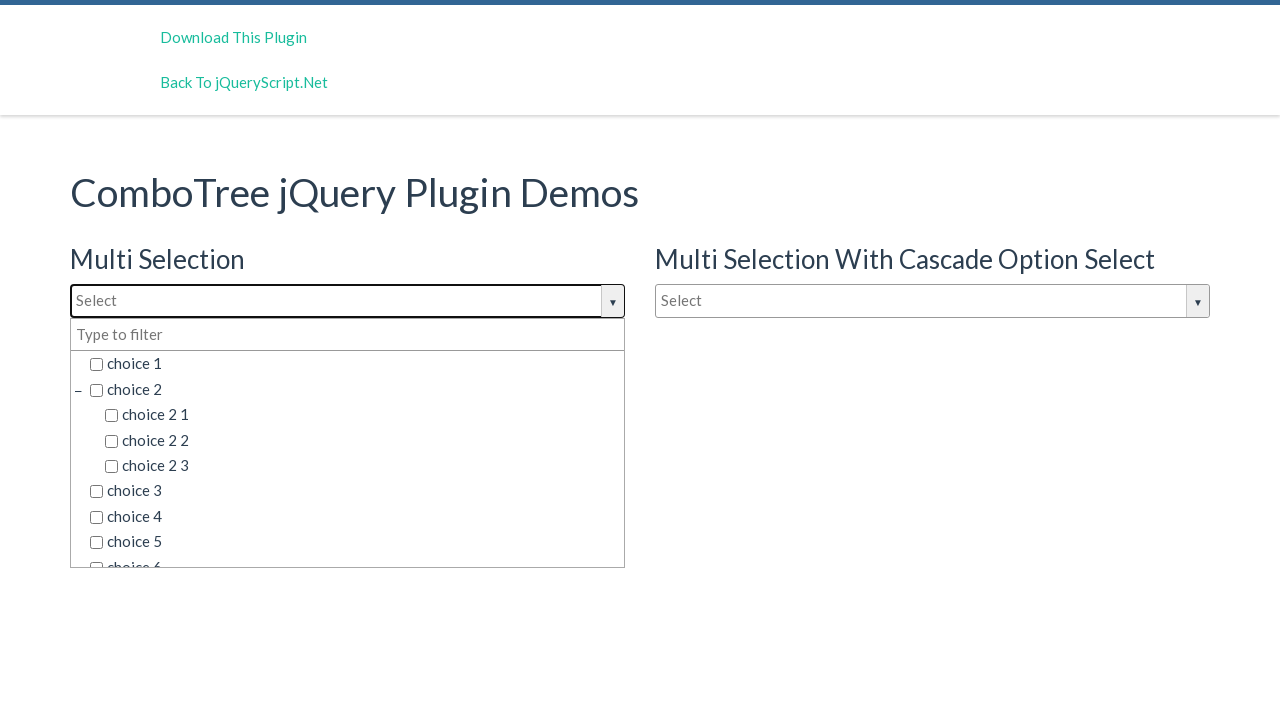

Retrieved all dropdown choice elements
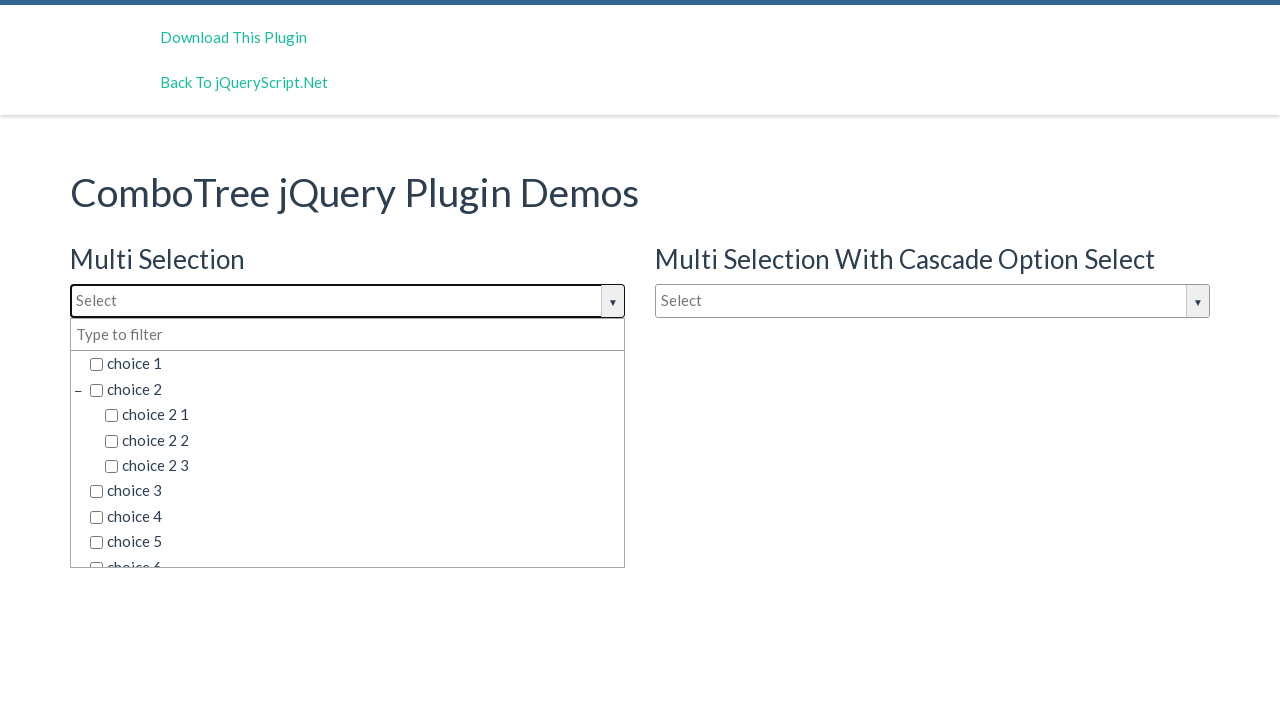

Clicked dropdown choice 0 at (355, 364) on span.comboTreeItemTitle >> nth=0
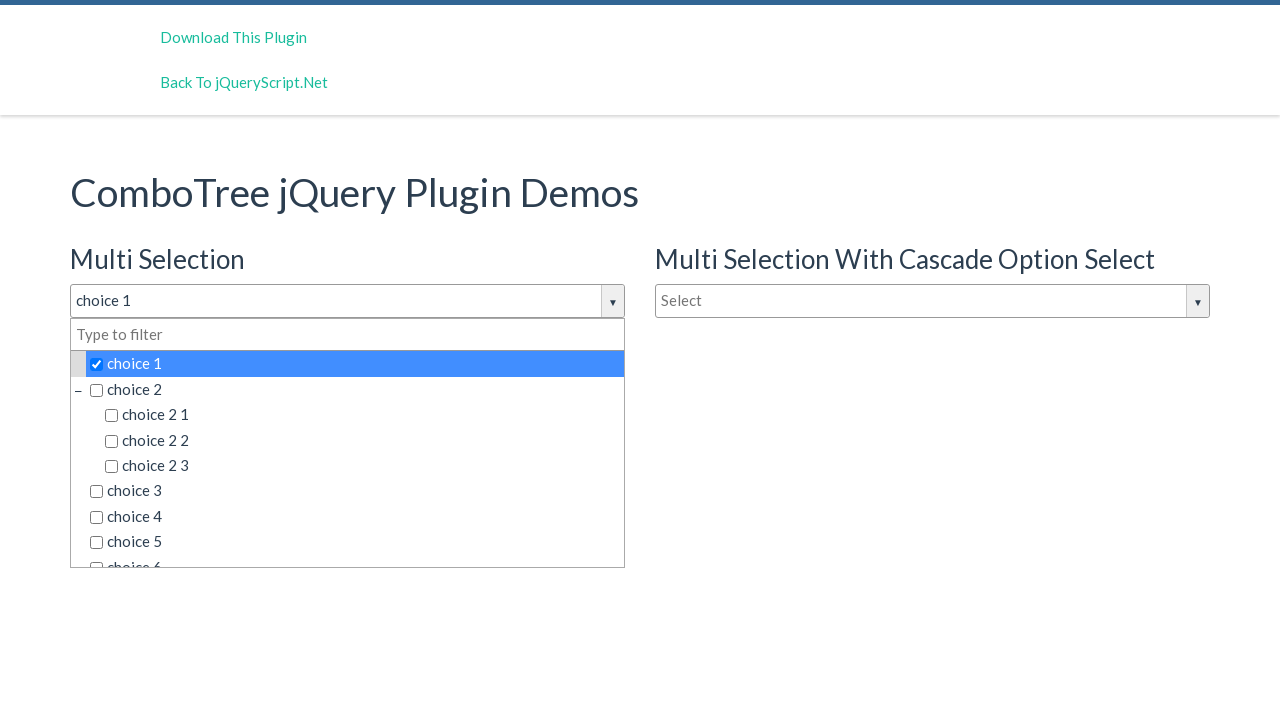

Clicked dropdown choice 1 at (355, 389) on span.comboTreeItemTitle >> nth=1
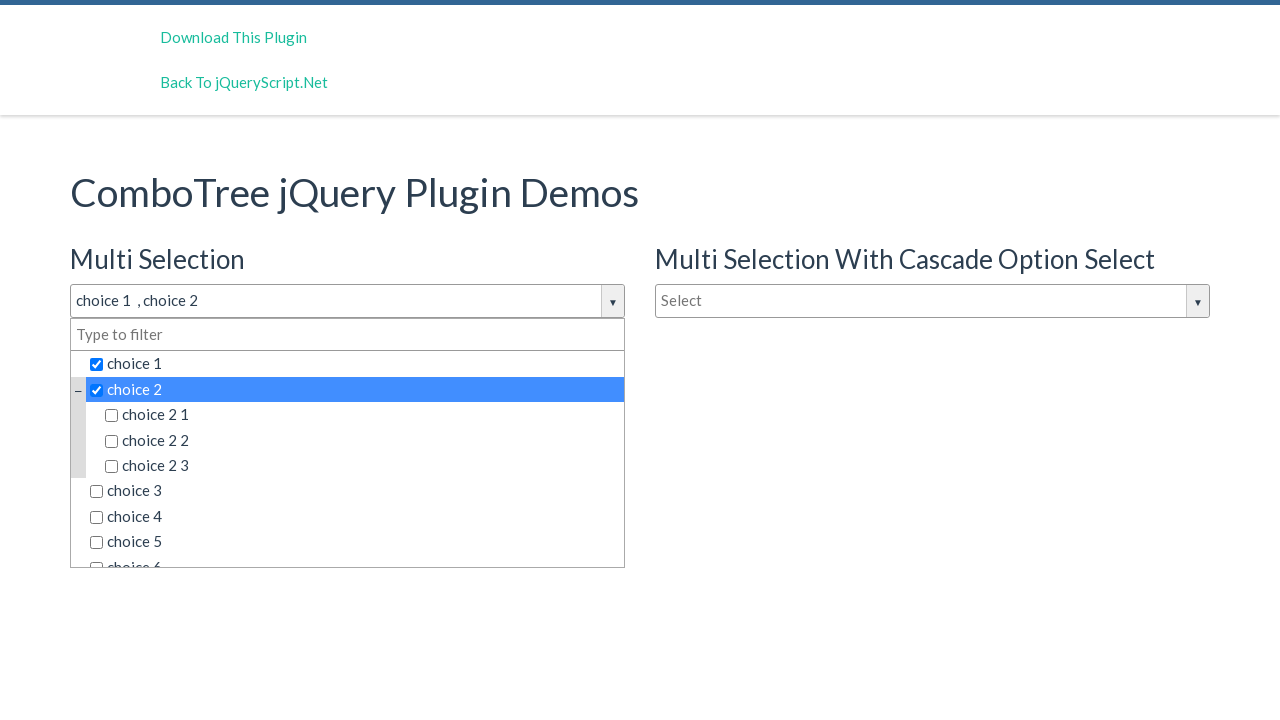

Clicked dropdown choice 2 at (362, 415) on span.comboTreeItemTitle >> nth=2
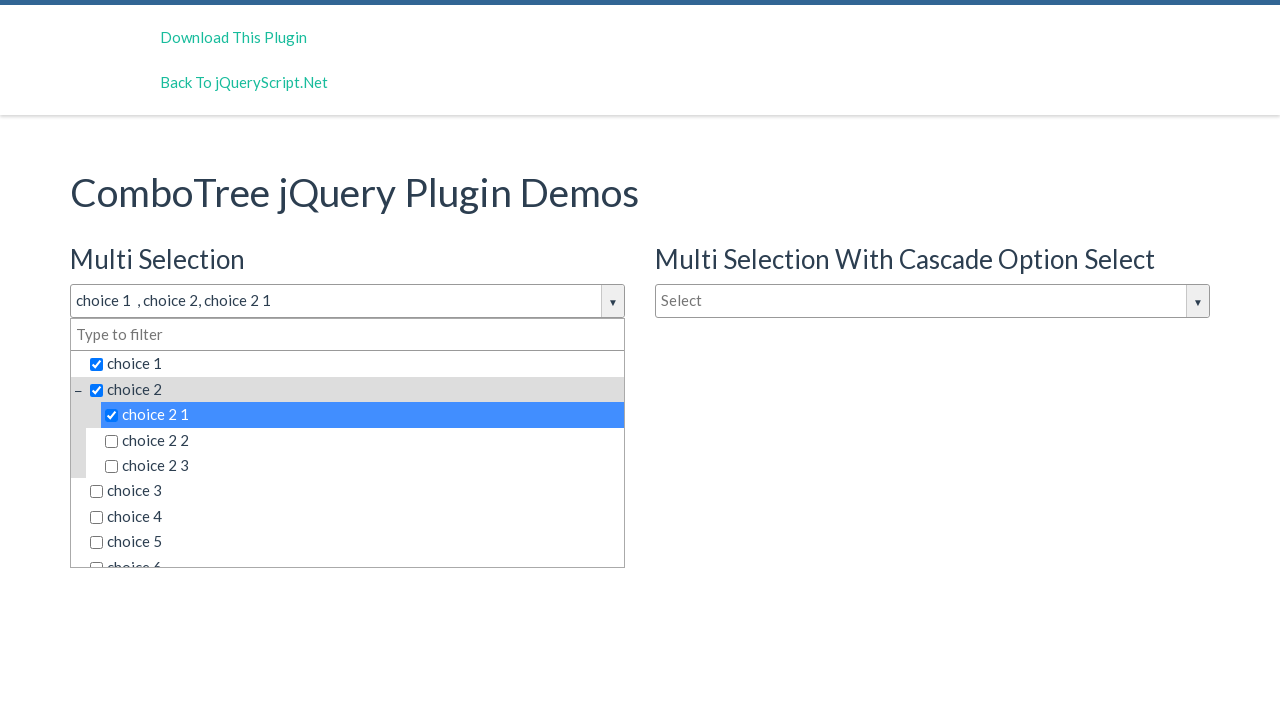

Clicked dropdown choice 3 at (362, 440) on span.comboTreeItemTitle >> nth=3
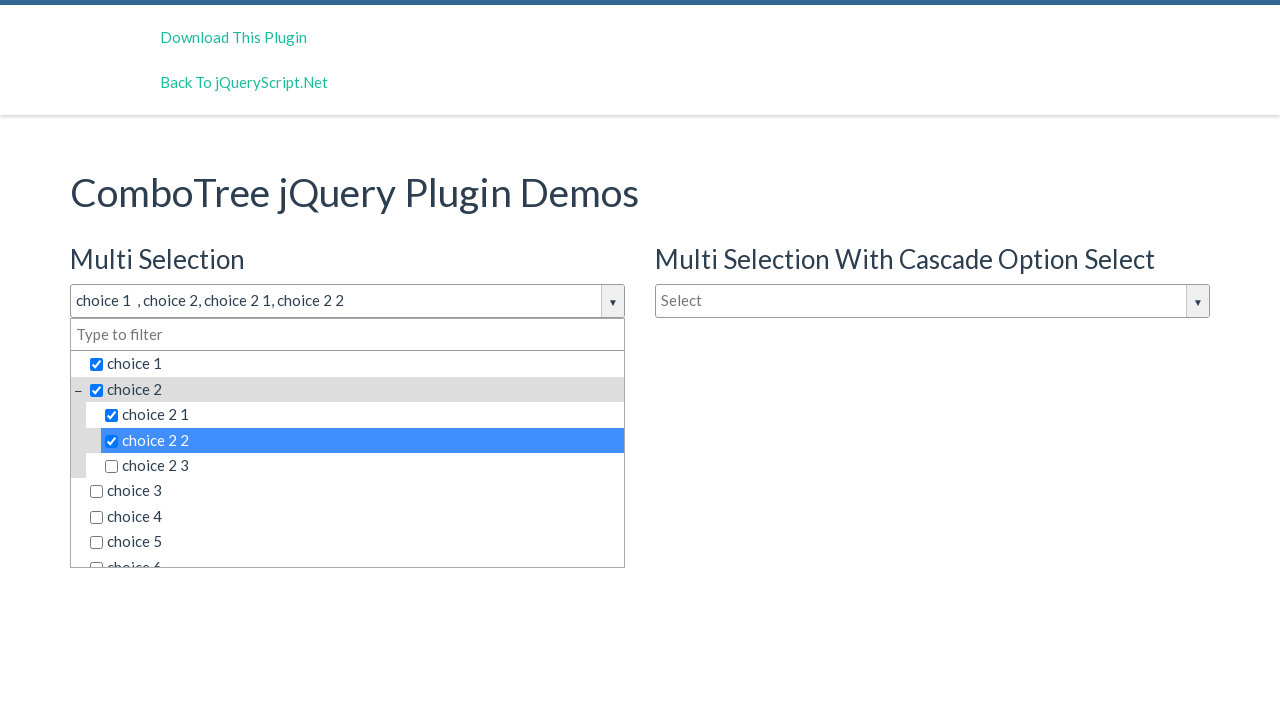

Clicked dropdown choice 4 at (362, 466) on span.comboTreeItemTitle >> nth=4
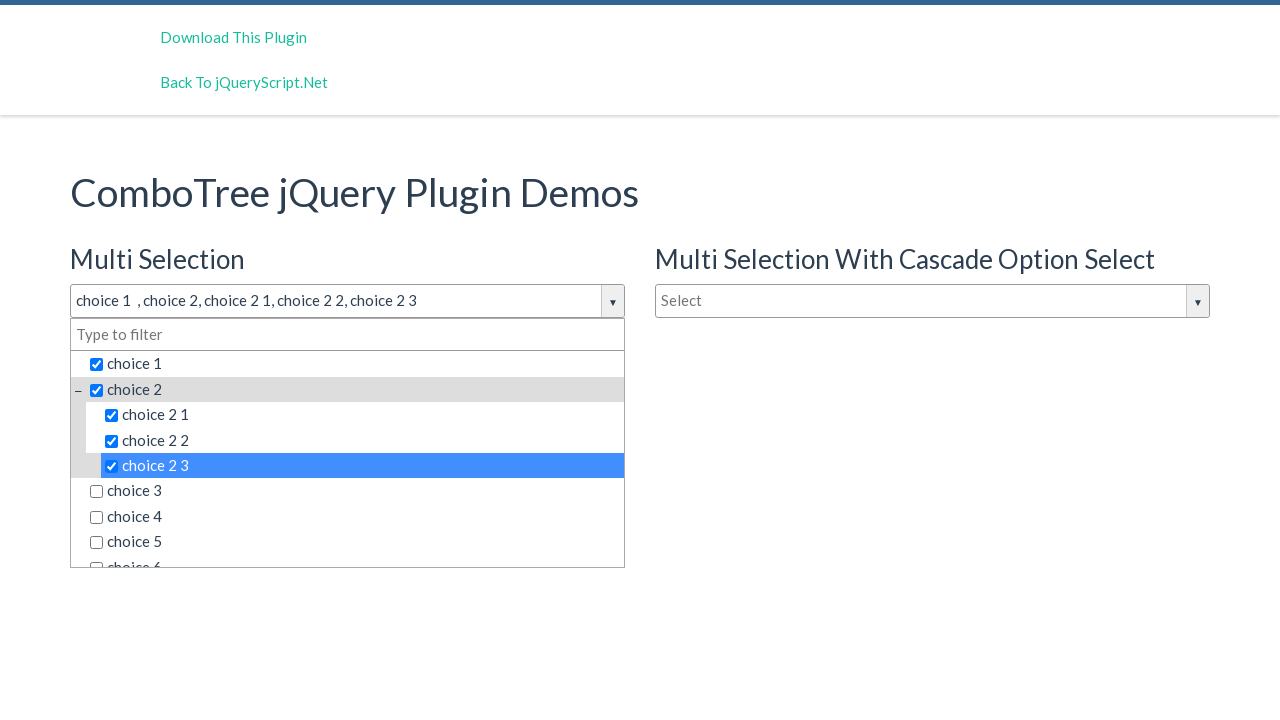

Clicked dropdown choice 5 at (355, 491) on span.comboTreeItemTitle >> nth=5
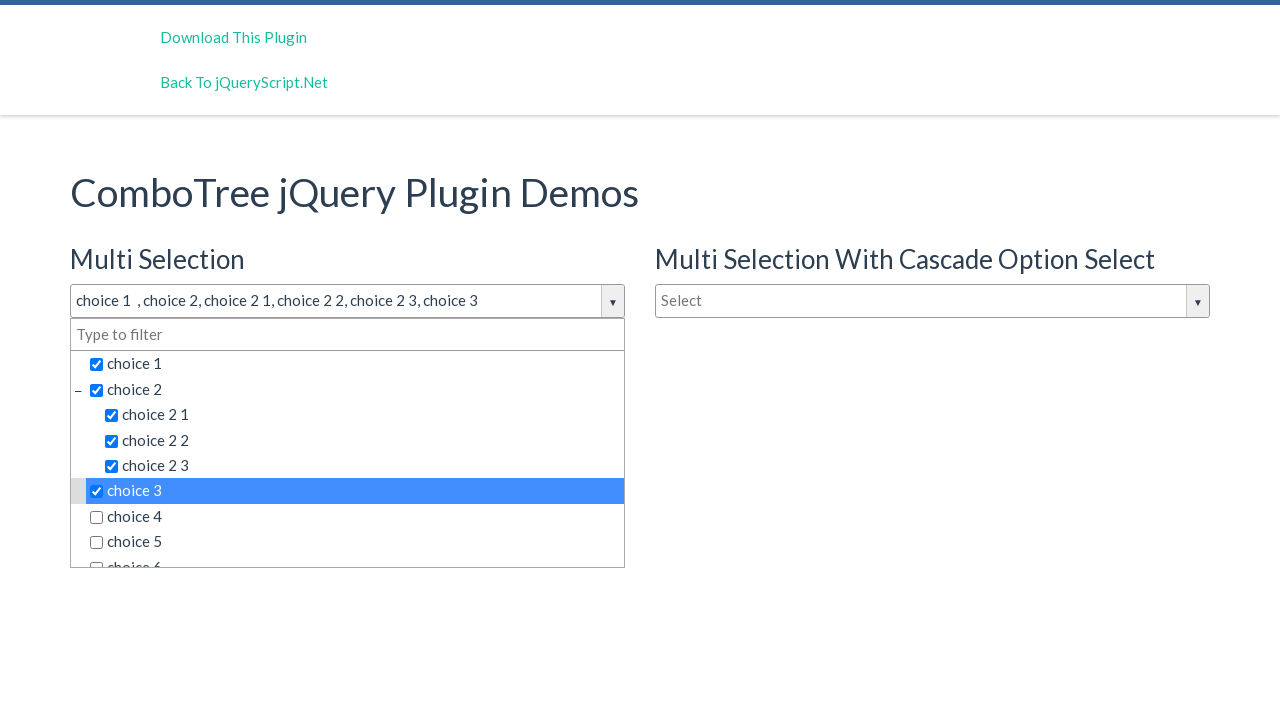

Clicked dropdown choice 6 at (355, 517) on span.comboTreeItemTitle >> nth=6
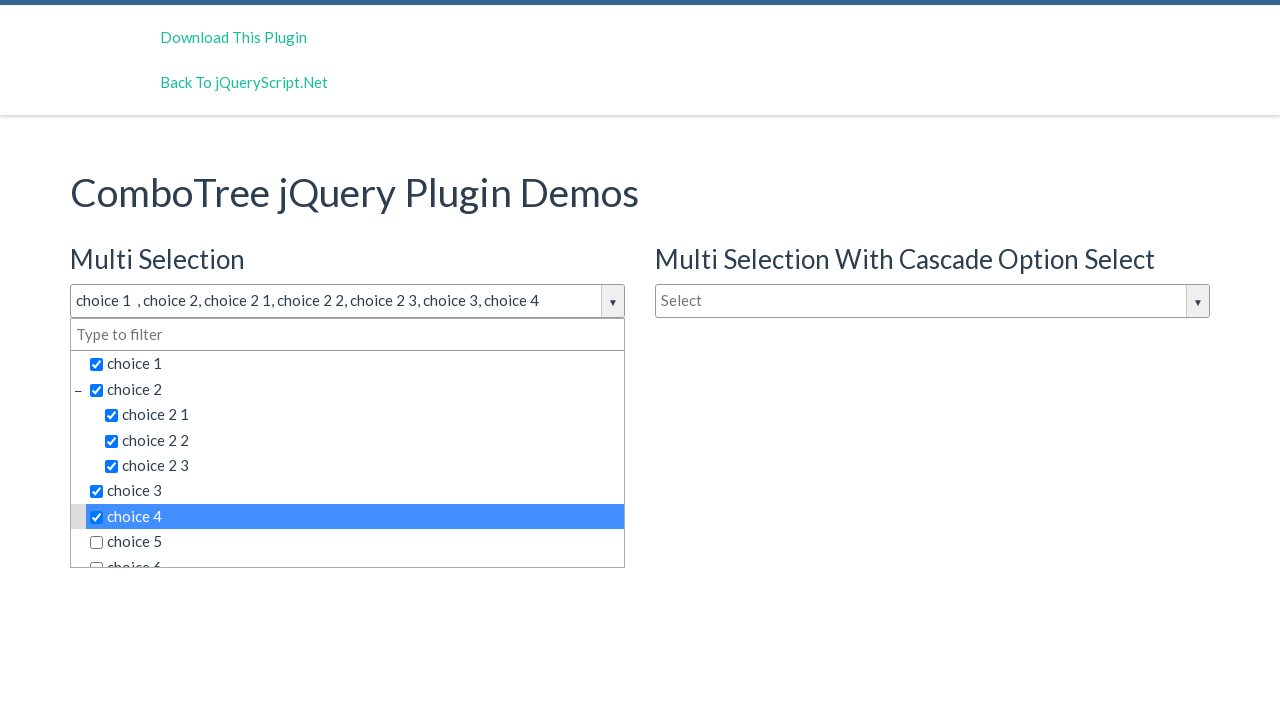

Clicked dropdown choice 7 at (355, 542) on span.comboTreeItemTitle >> nth=7
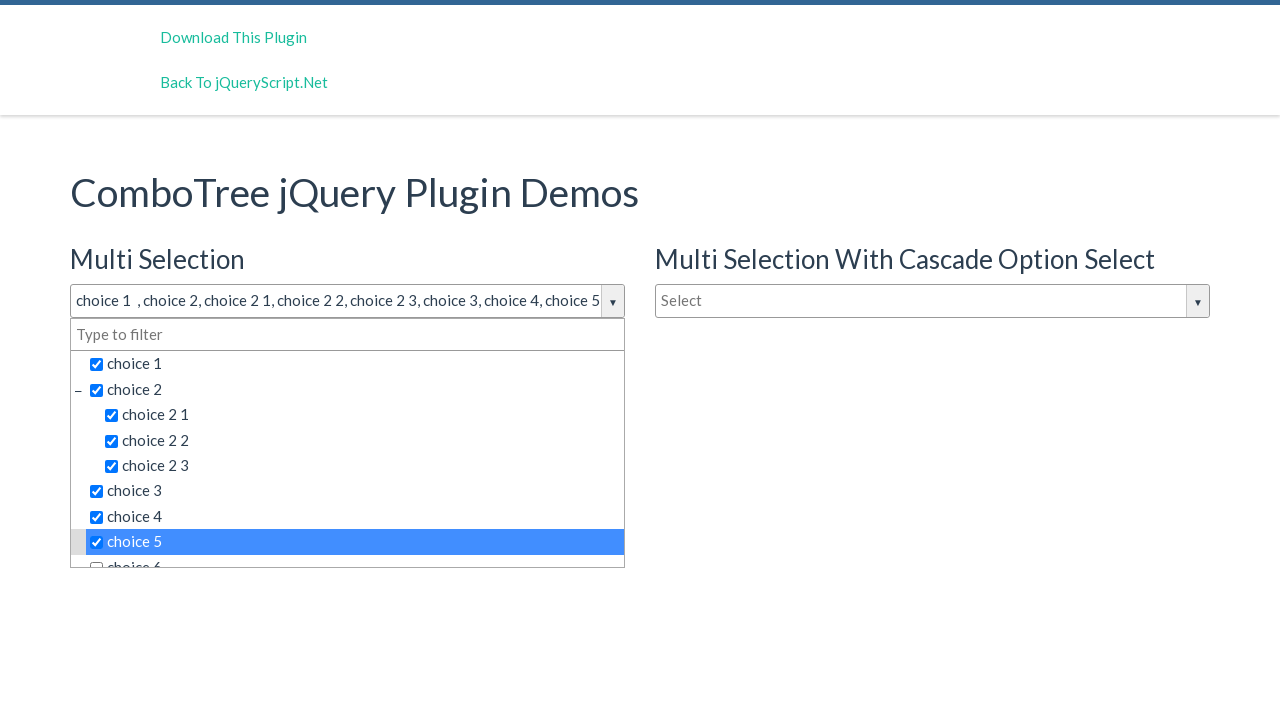

Clicked dropdown choice 8 at (355, 554) on span.comboTreeItemTitle >> nth=8
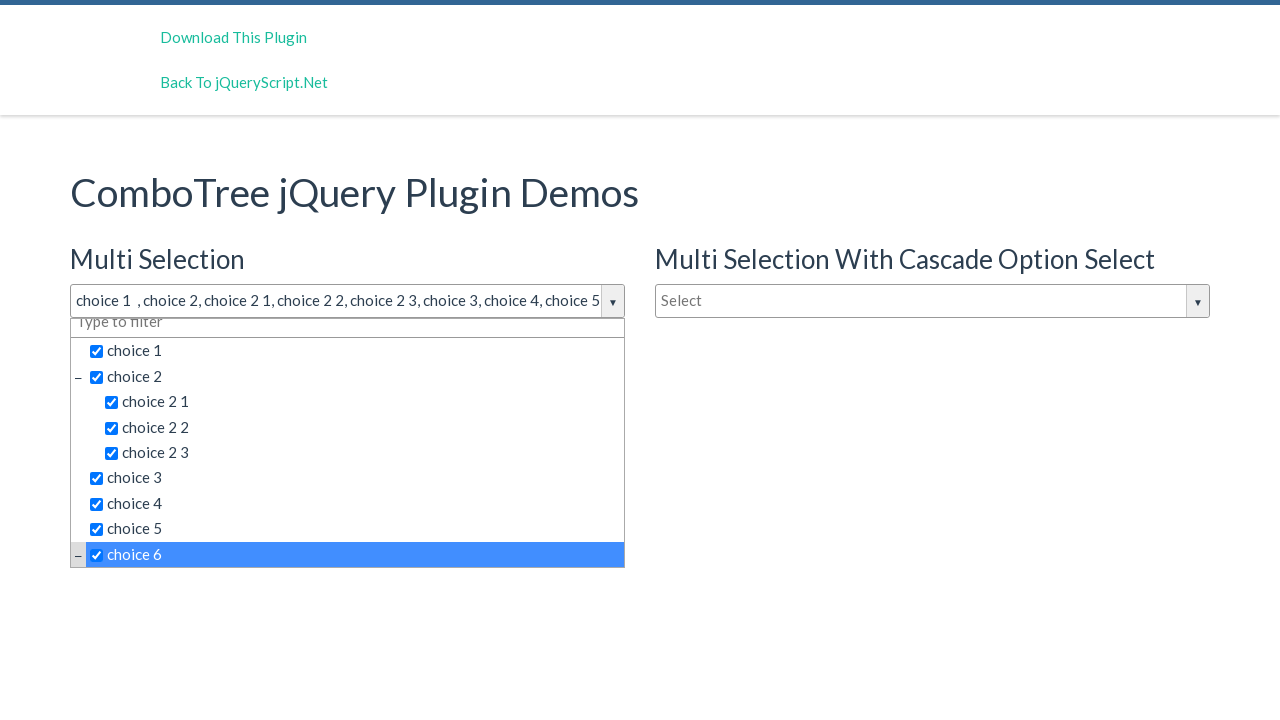

Clicked dropdown choice 9 at (362, 443) on span.comboTreeItemTitle >> nth=9
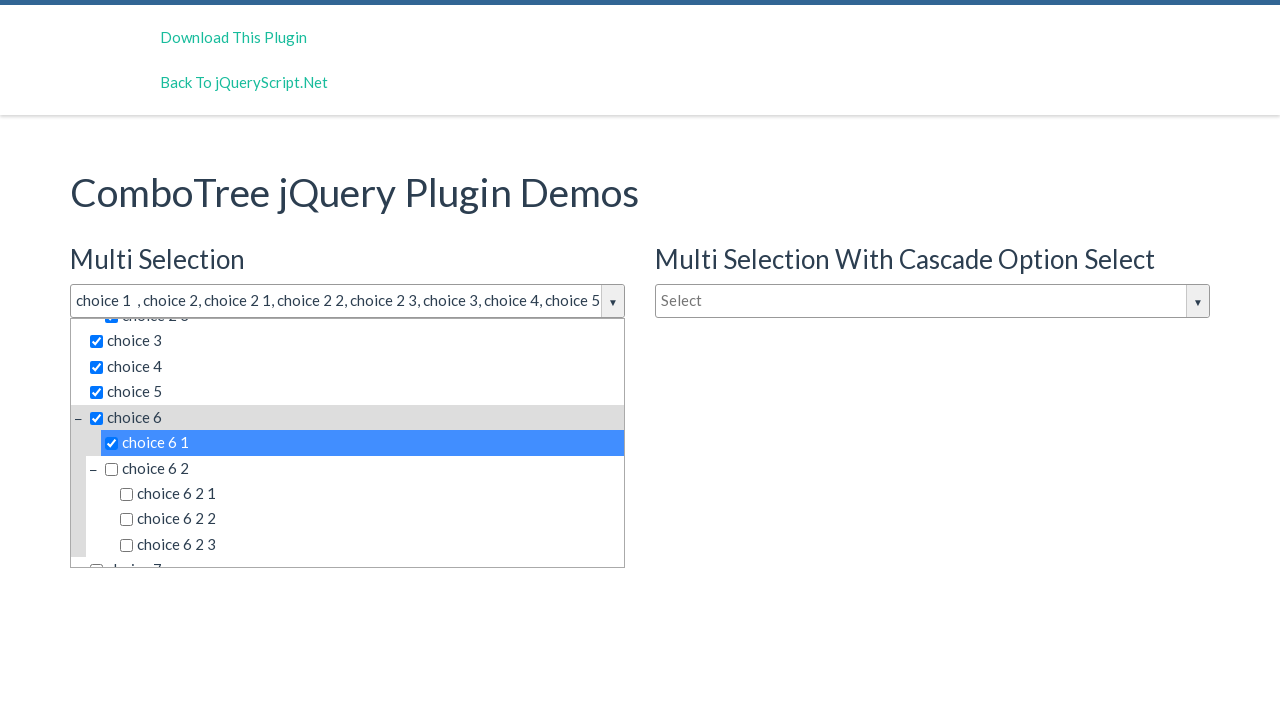

Clicked dropdown choice 10 at (362, 468) on span.comboTreeItemTitle >> nth=10
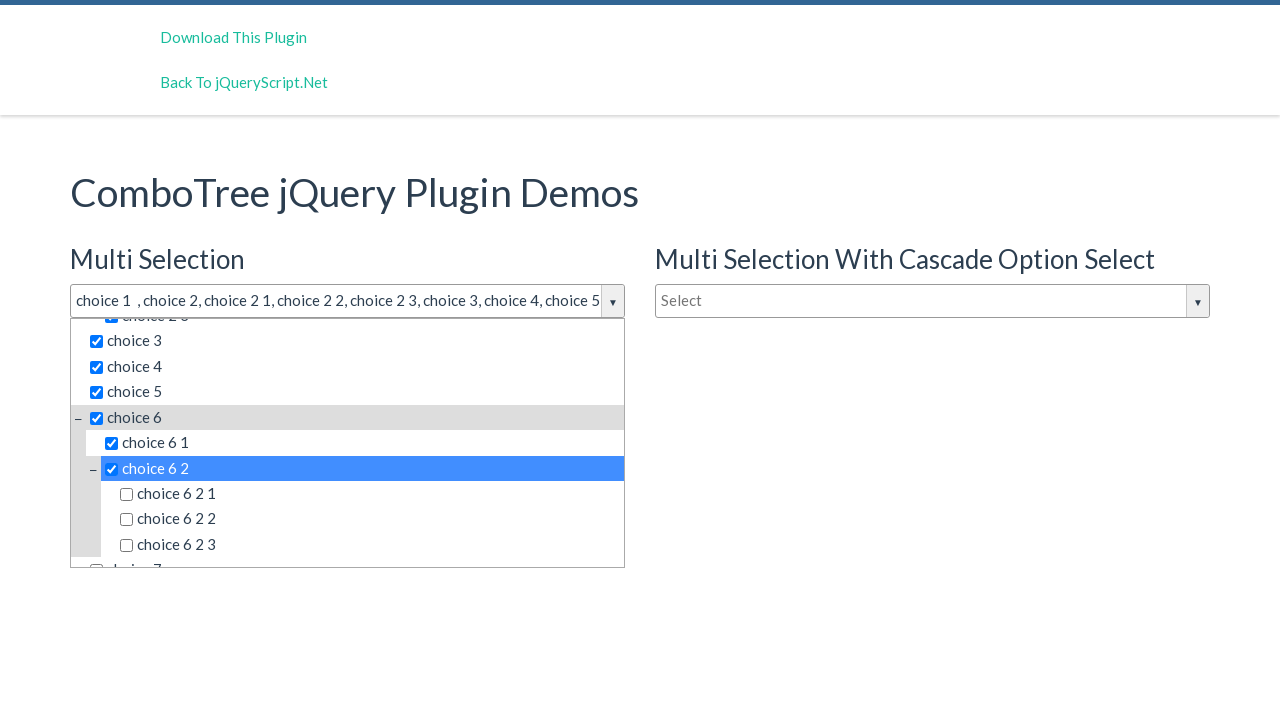

Clicked dropdown choice 11 at (370, 494) on span.comboTreeItemTitle >> nth=11
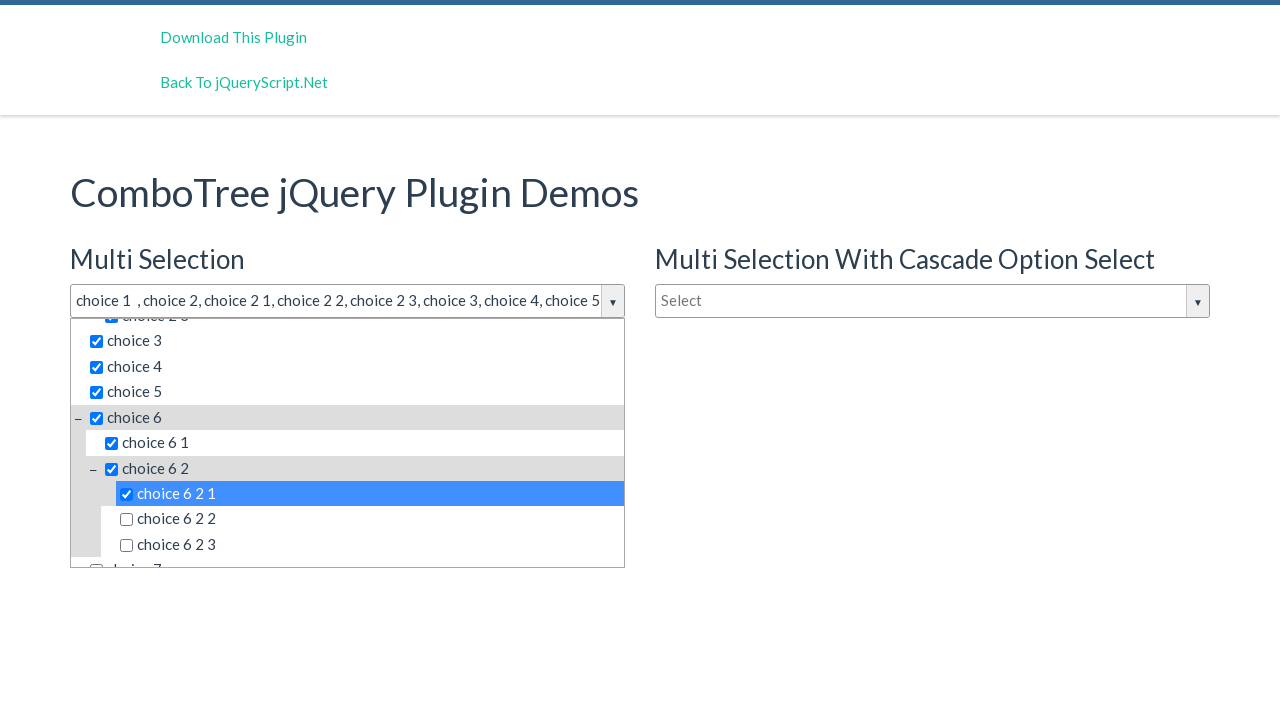

Clicked dropdown choice 12 at (370, 519) on span.comboTreeItemTitle >> nth=12
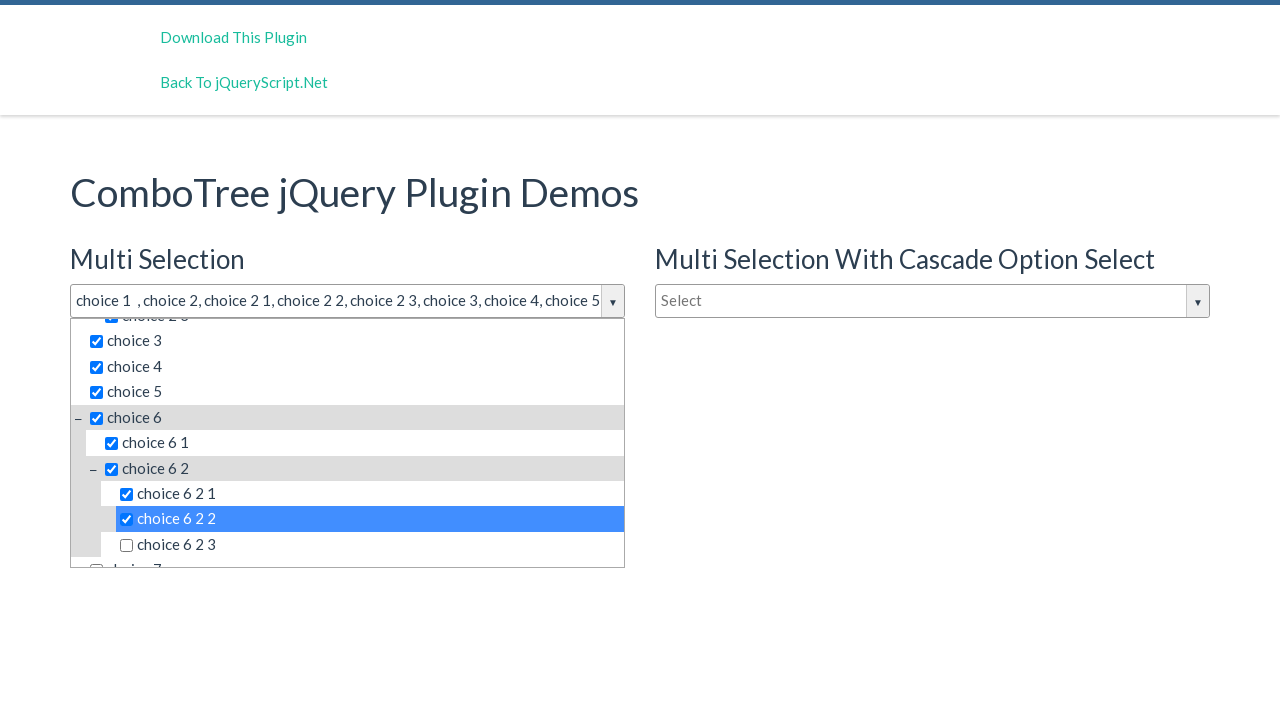

Clicked dropdown choice 13 at (370, 545) on span.comboTreeItemTitle >> nth=13
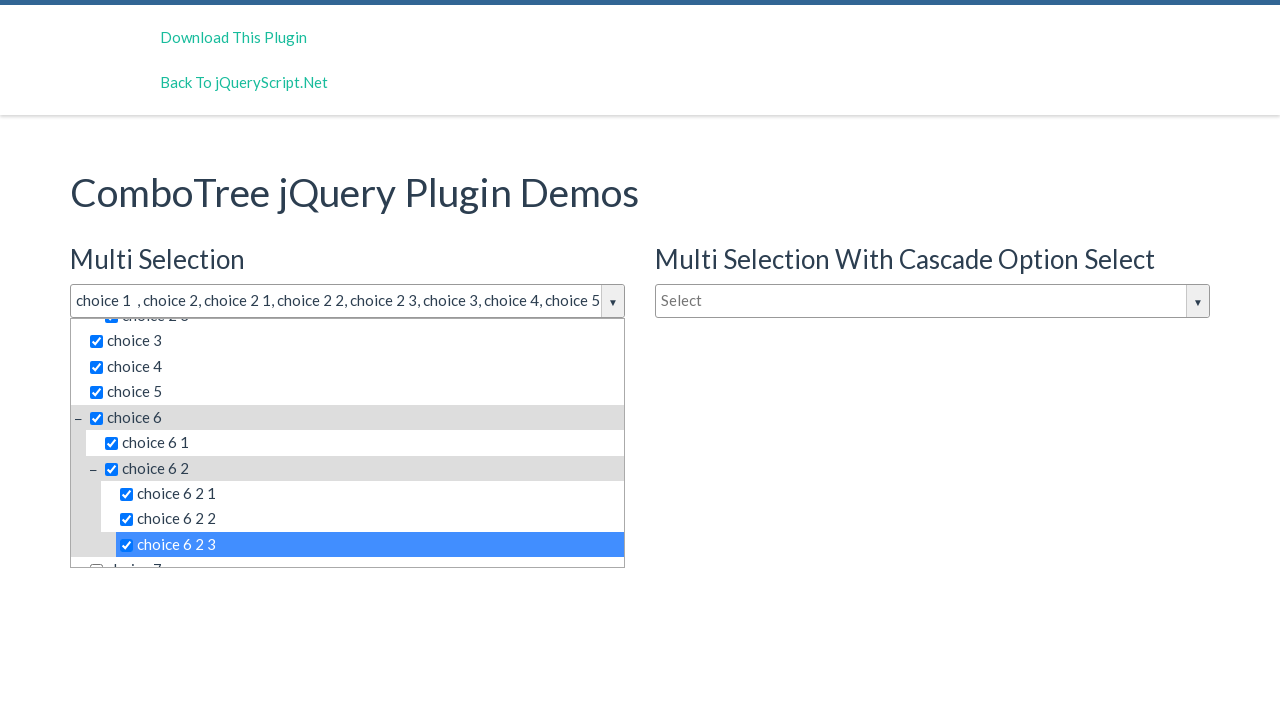

Clicked dropdown choice 14 at (355, 554) on span.comboTreeItemTitle >> nth=14
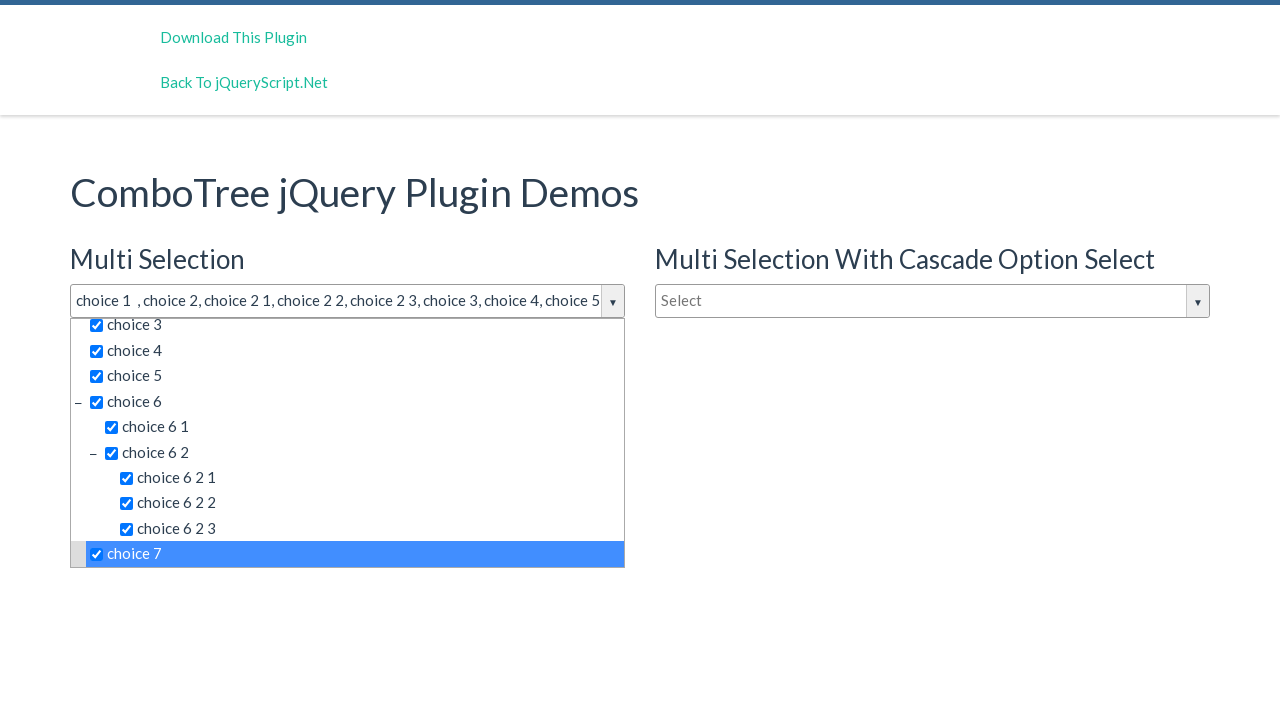

Stopped after clicking 15 choices - remaining elements are not interactable on span.comboTreeItemTitle >> nth=15
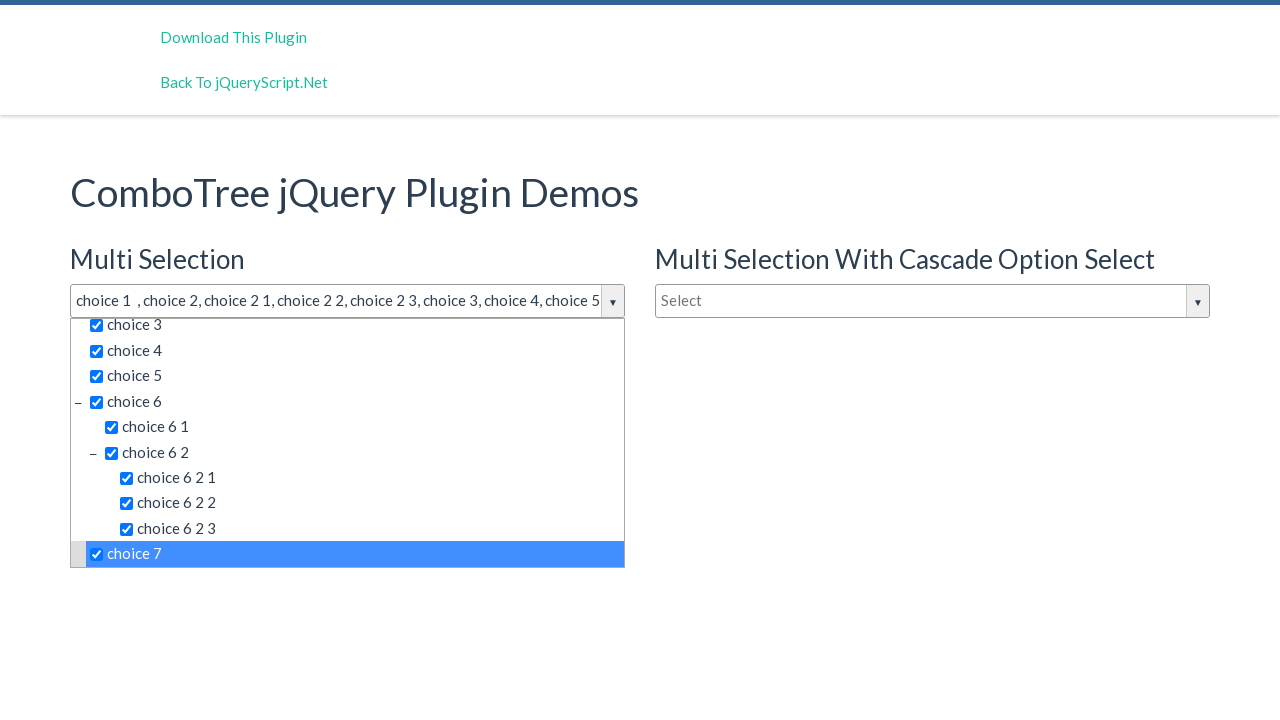

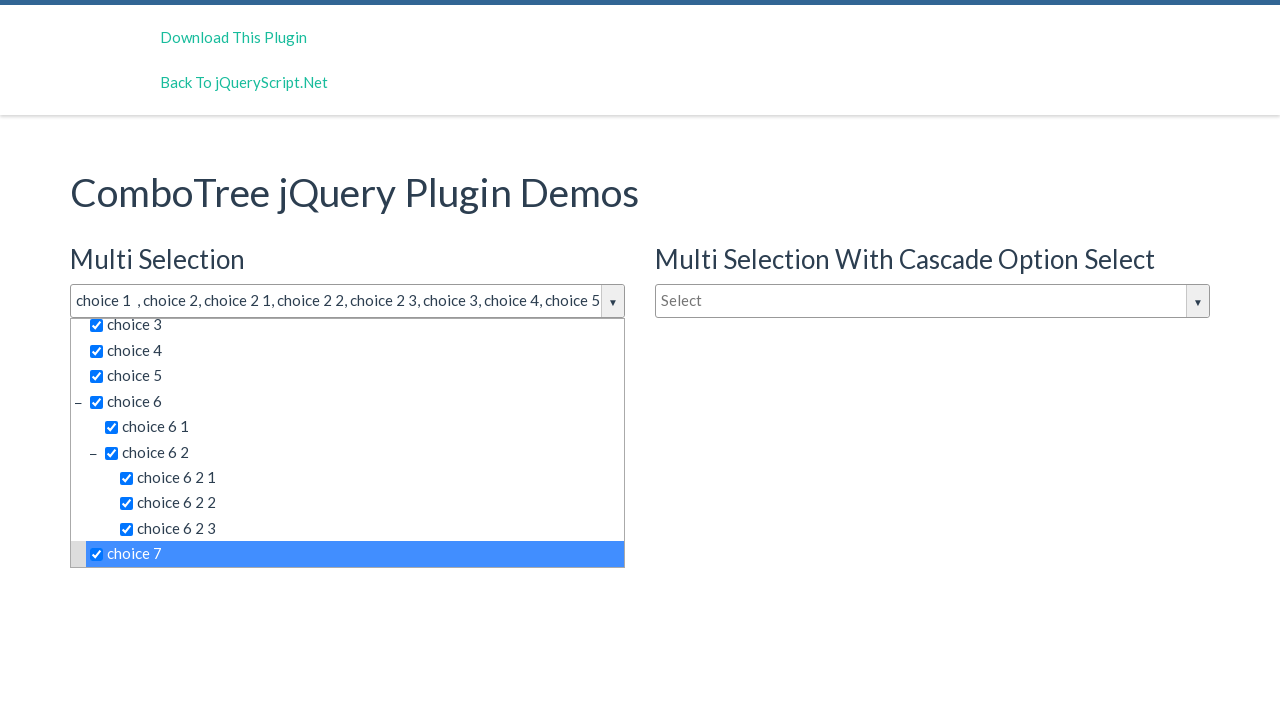